Tests cycling through all radio buttons in the answers section for question 1.

Starting URL: https://shemsvcollege.github.io/Trivia/

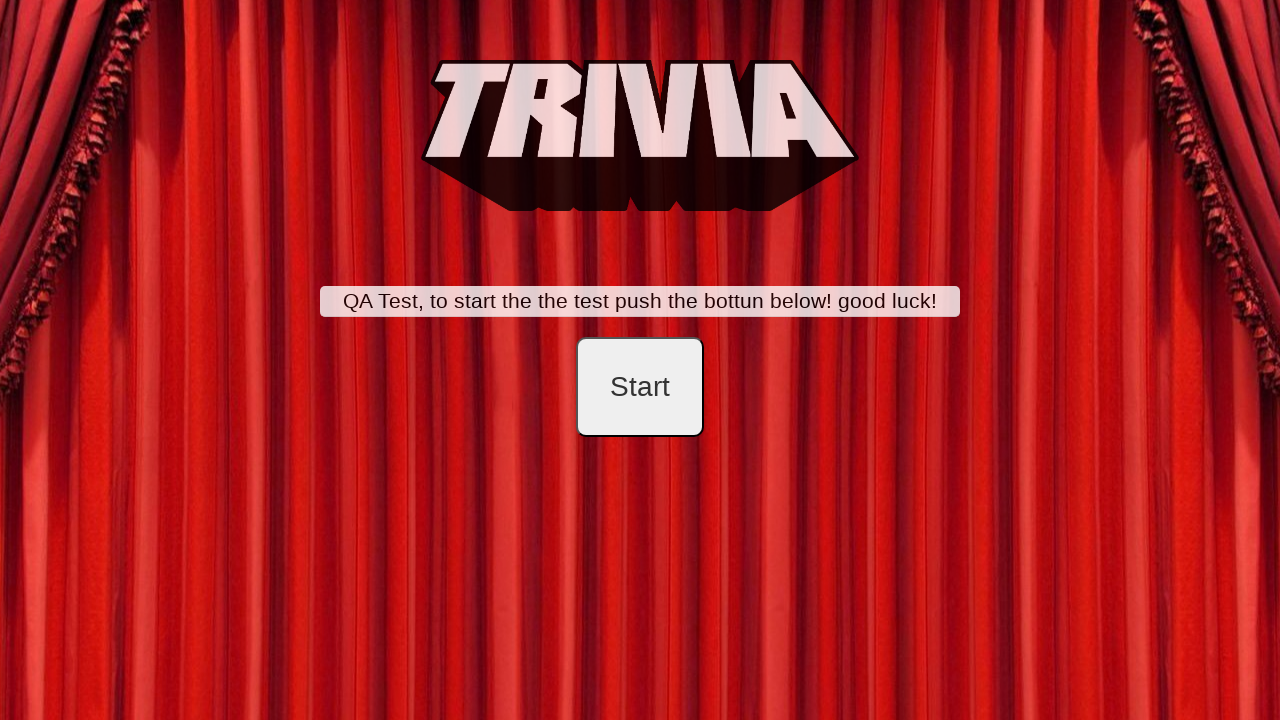

Clicked start button at (640, 387) on #startB
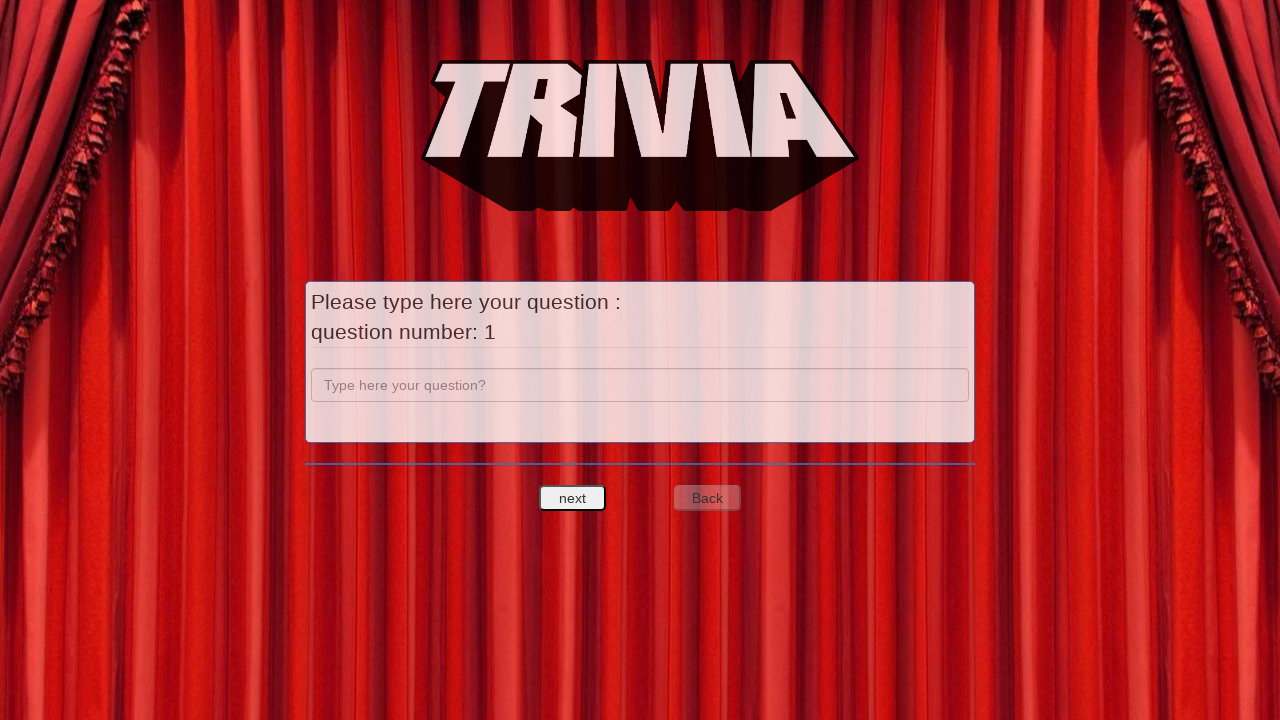

Filled question input with 'a' on input[name='question']
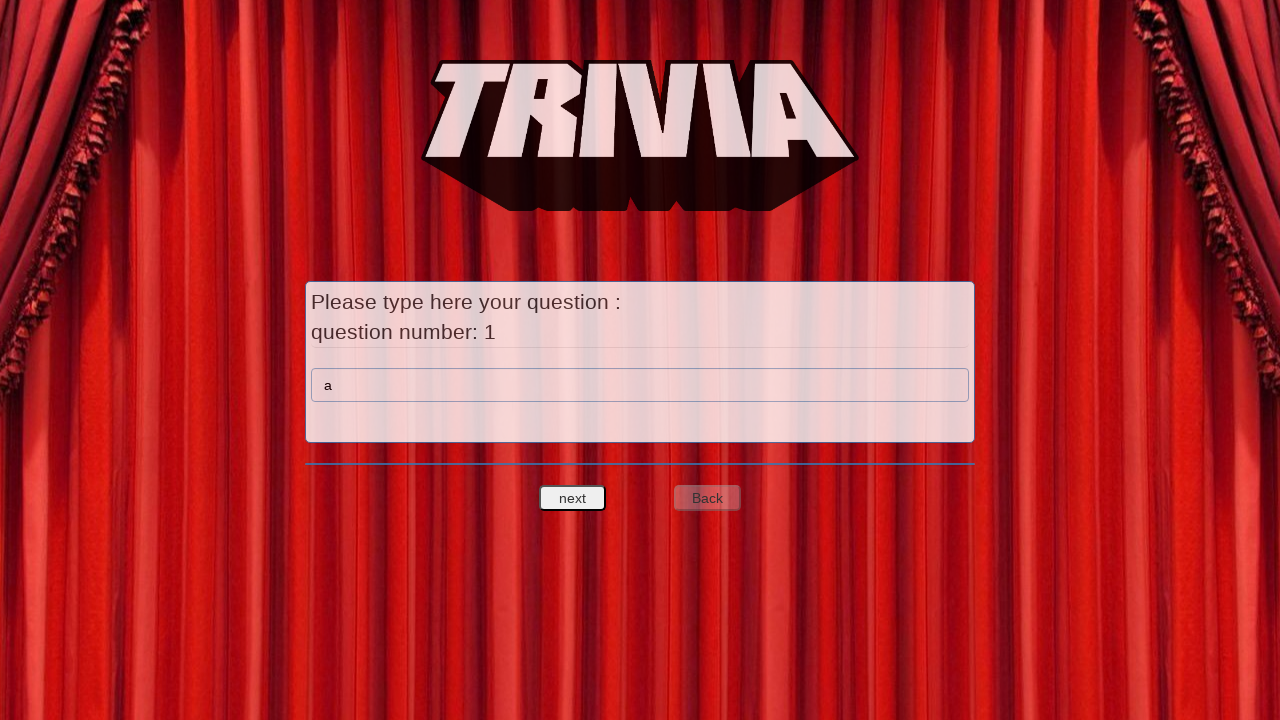

Clicked next question button at (573, 498) on #nextquest
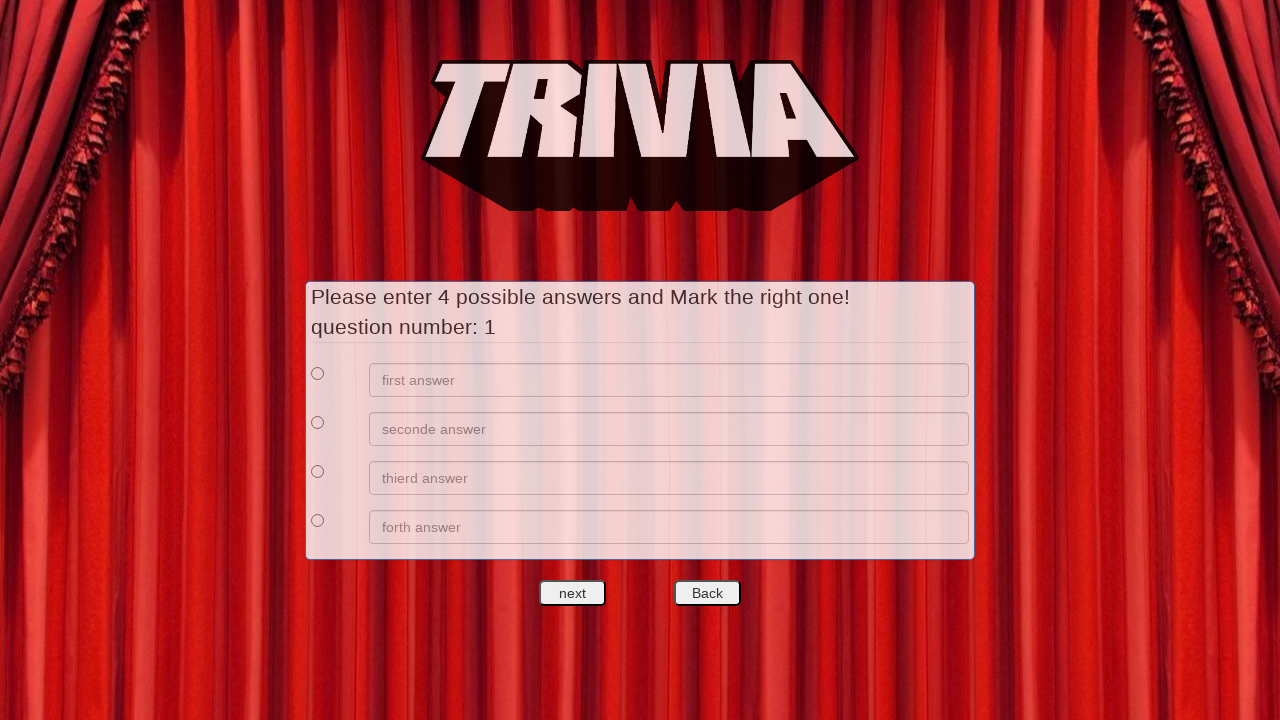

Clicked first radio button in answers section at (318, 373) on xpath=//*[@id='answers']/div[1]/div[1]/input
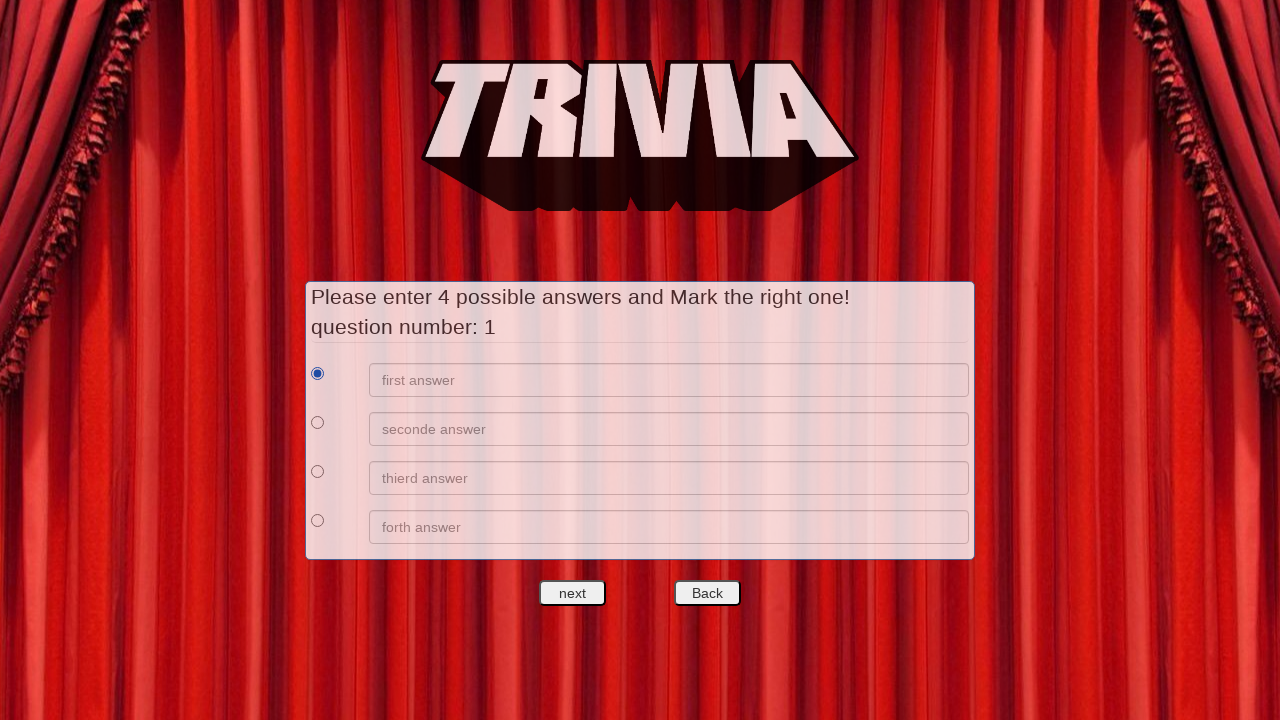

Clicked second radio button in answers section at (318, 422) on xpath=//*[@id='answers']/div[2]/div[1]/input
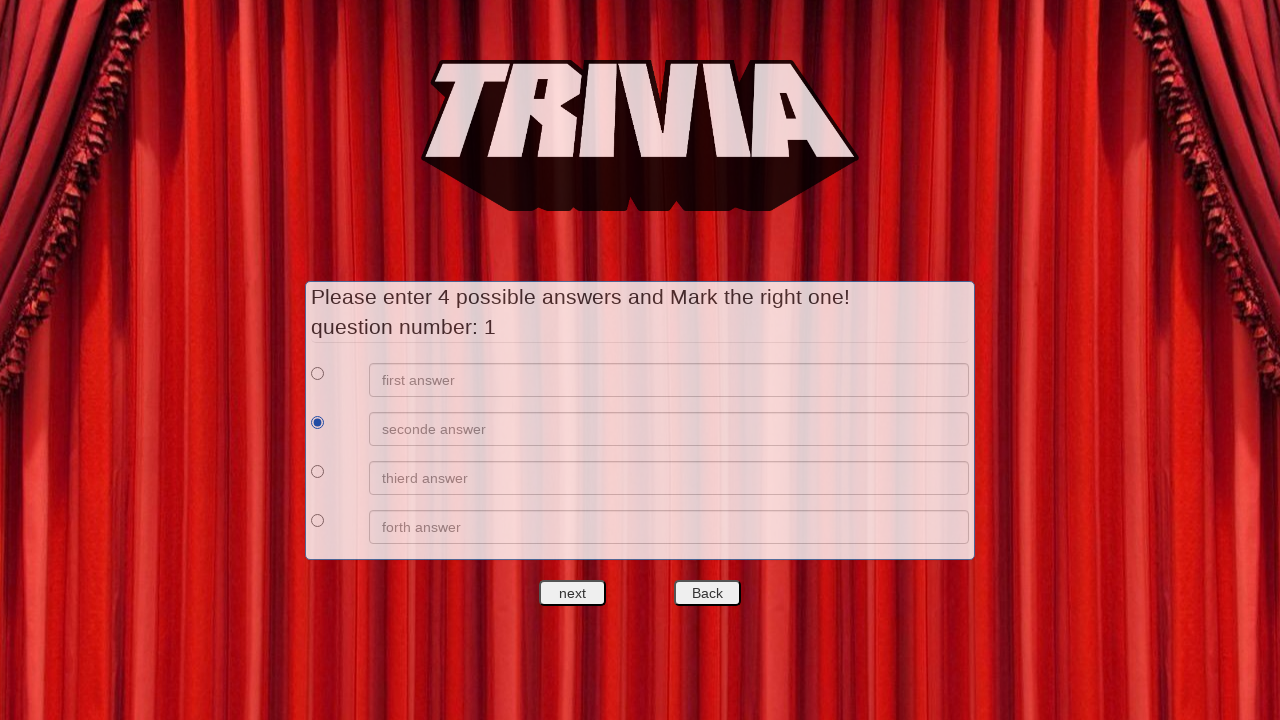

Clicked third radio button in answers section at (318, 471) on xpath=//*[@id='answers']/div[3]/div[1]/input
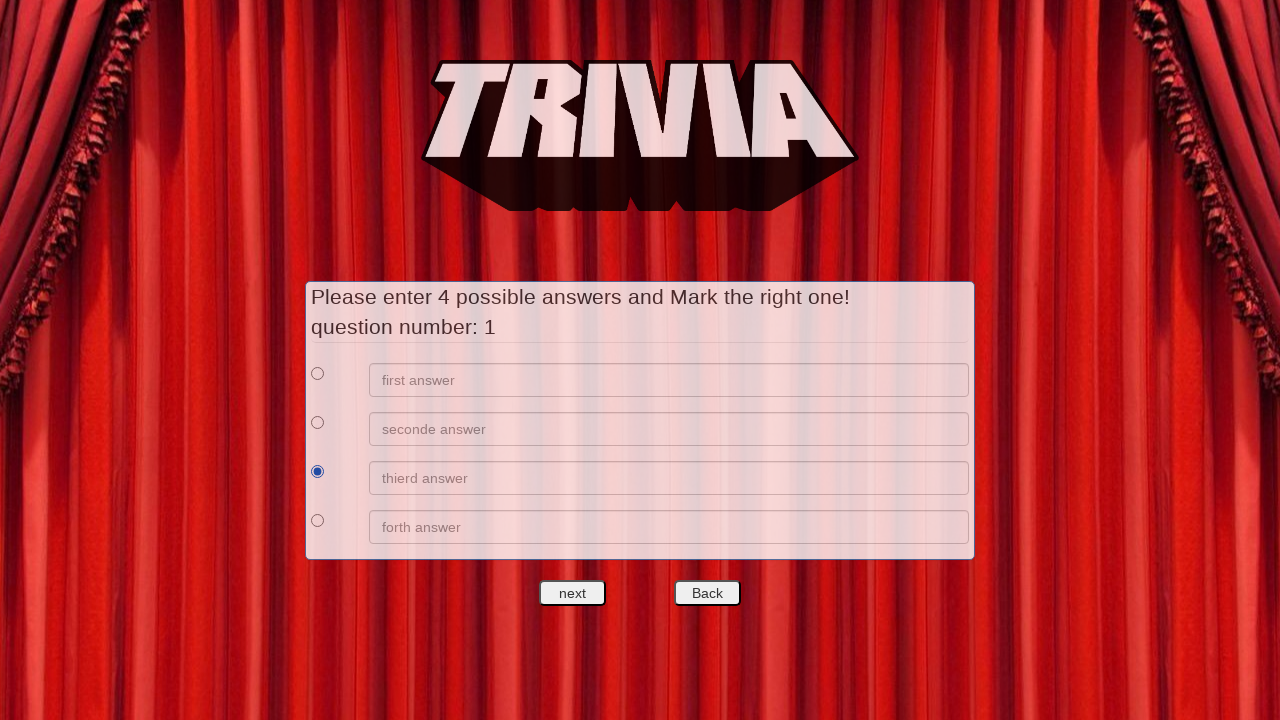

Clicked fourth radio button in answers section at (318, 520) on xpath=//*[@id='answers']/div[4]/div[1]/input
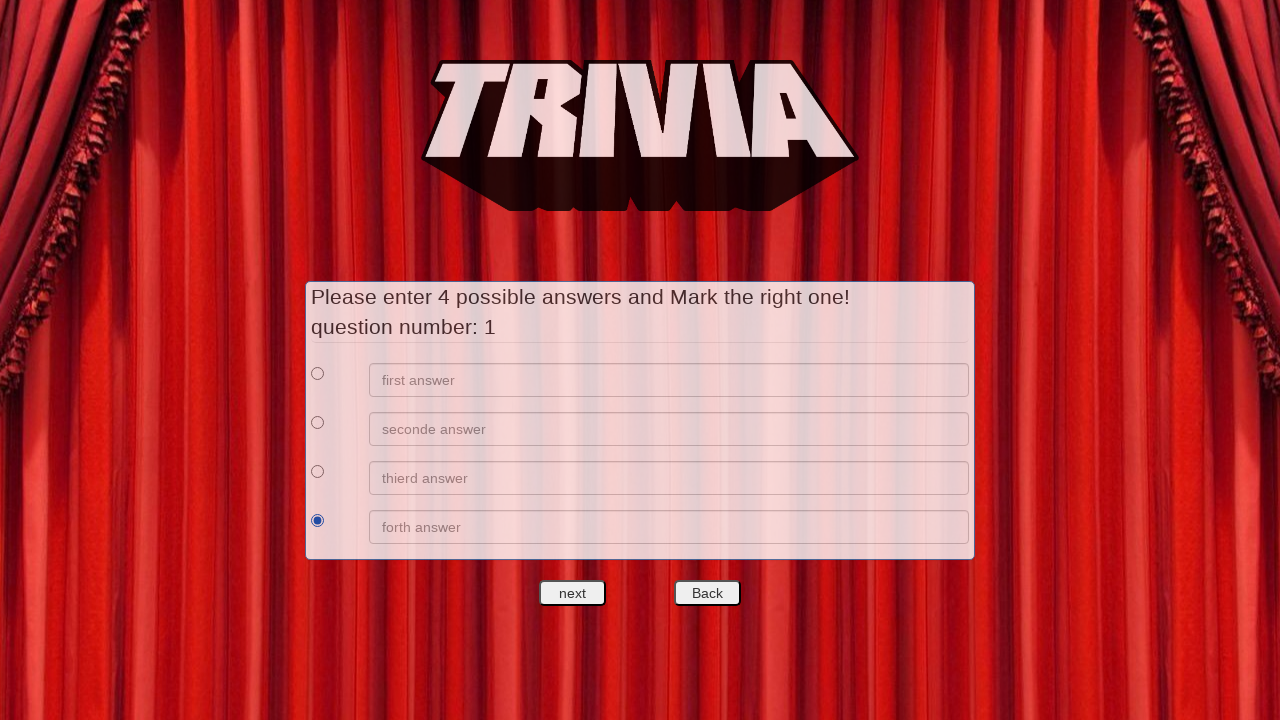

Verified fourth radio button is enabled
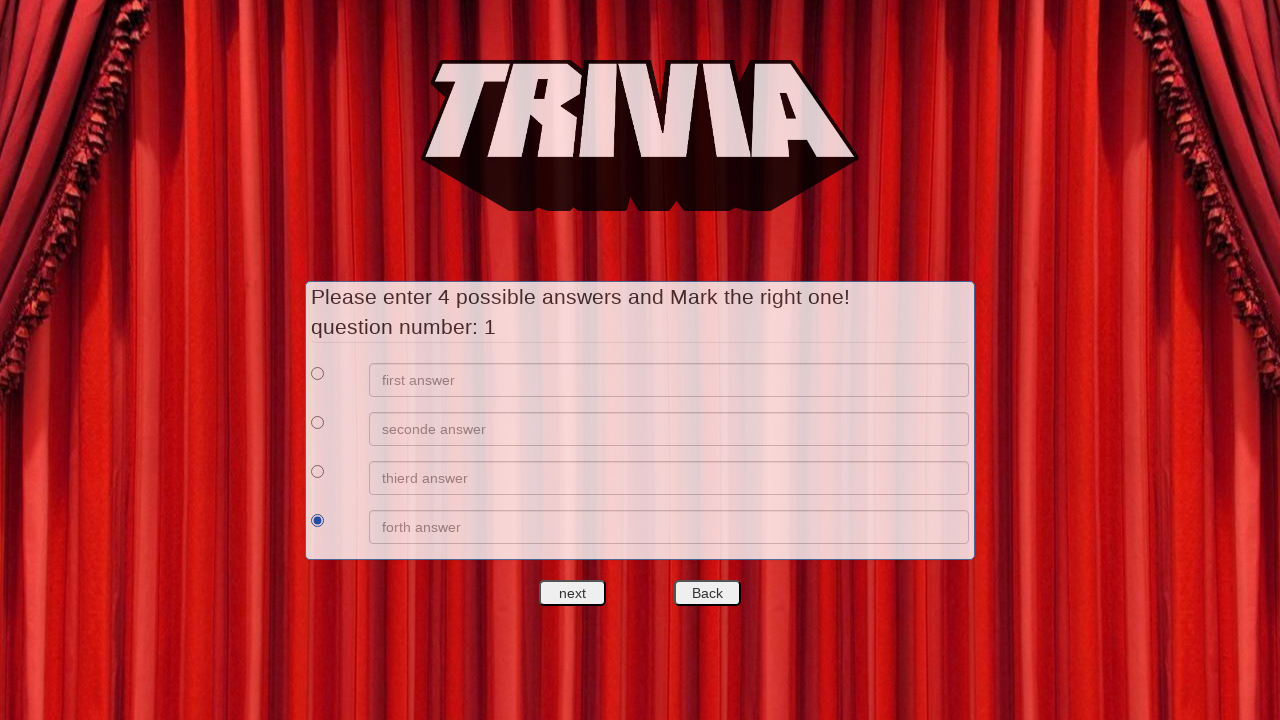

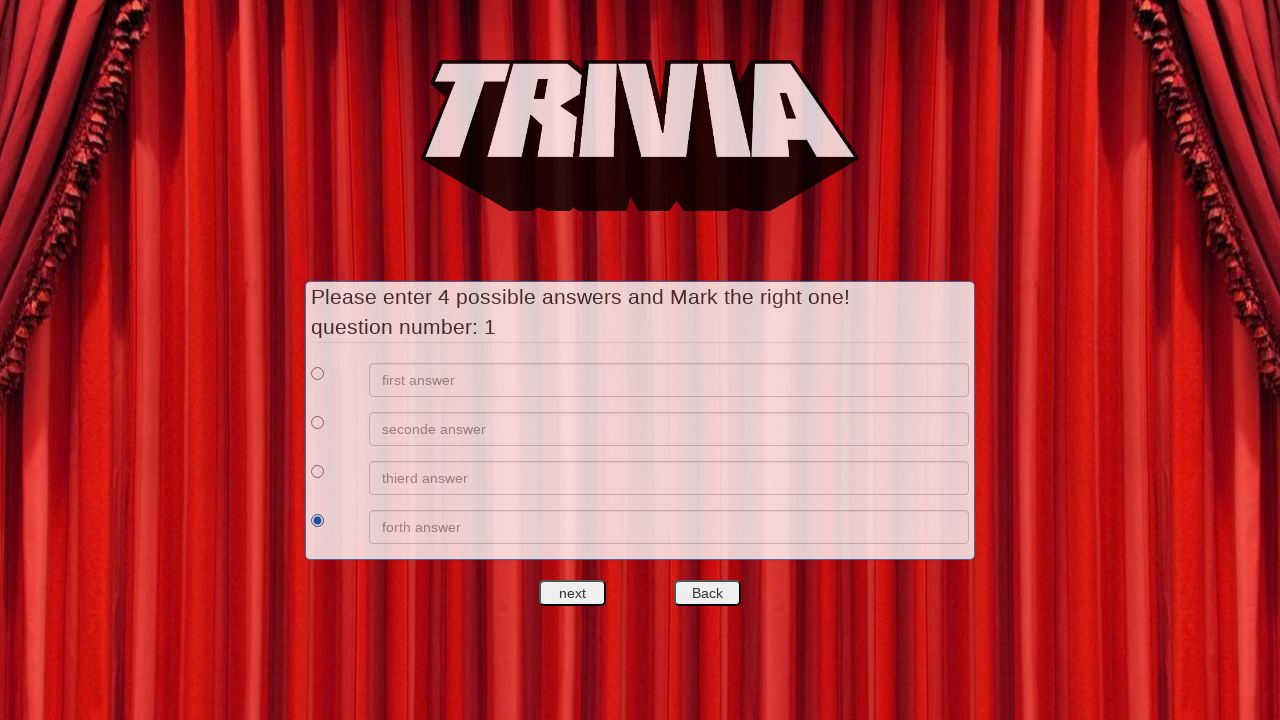